Navigates to a Stepik lesson page, scrolls to the bottom, fills in a text answer in the textarea field, and clicks the submit button to submit the solution.

Starting URL: https://stepik.org/lesson/25969/step/12

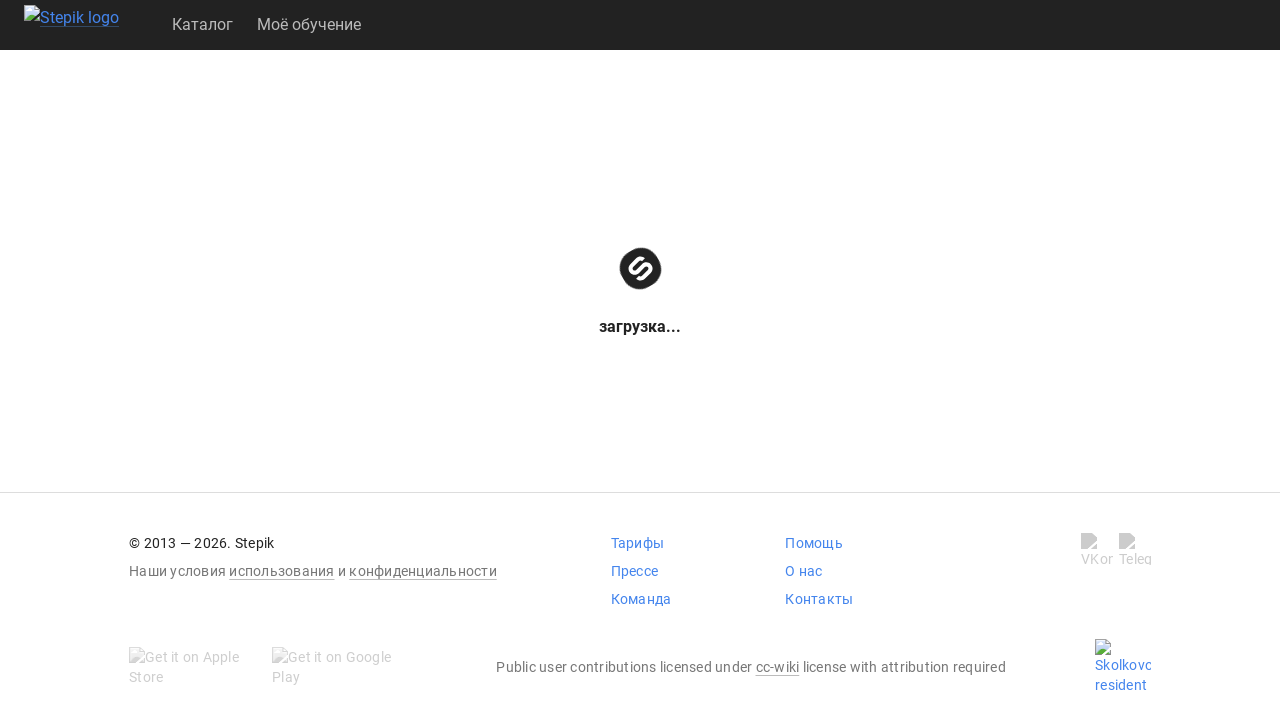

Navigated to Stepik lesson page
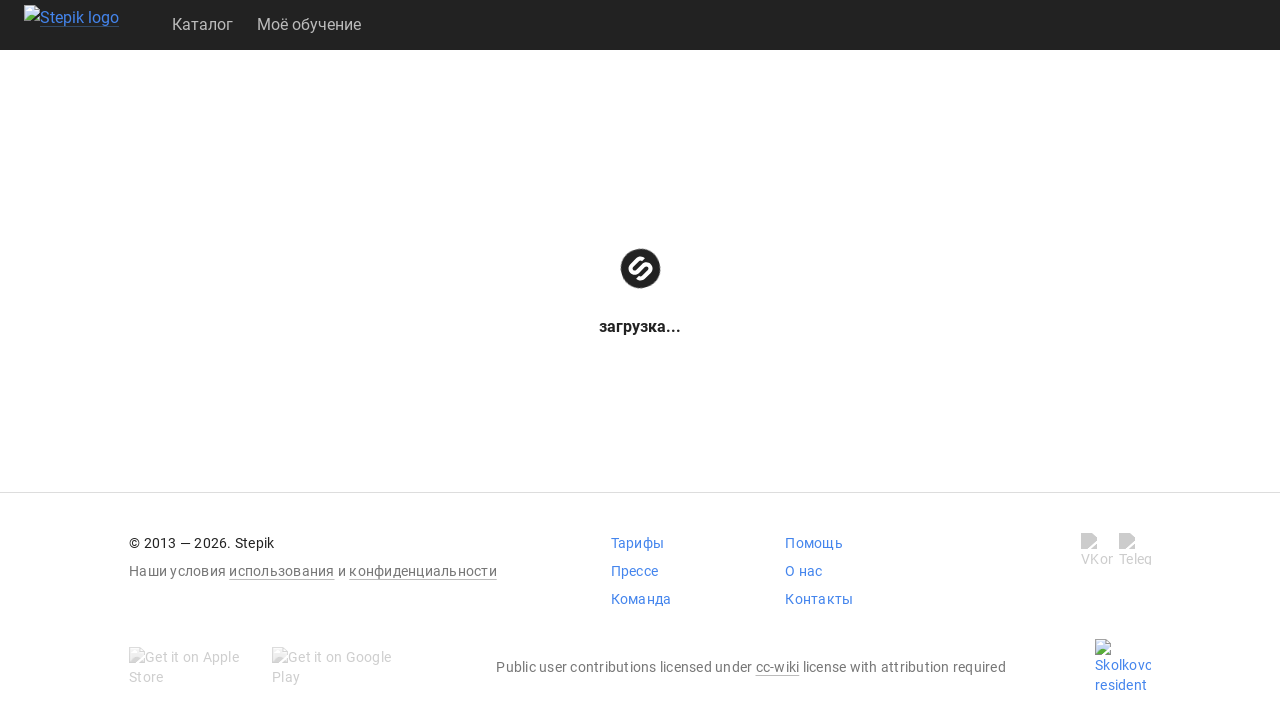

Scrolled to the bottom of the page
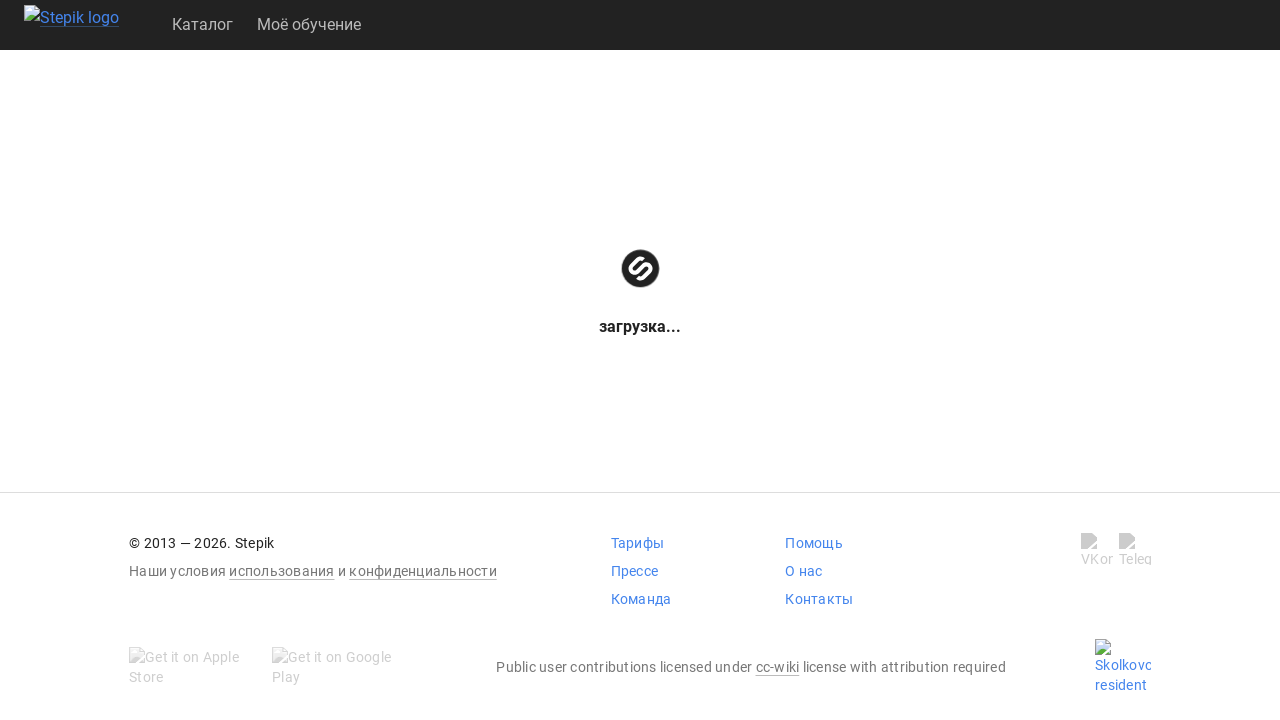

Textarea field is now visible
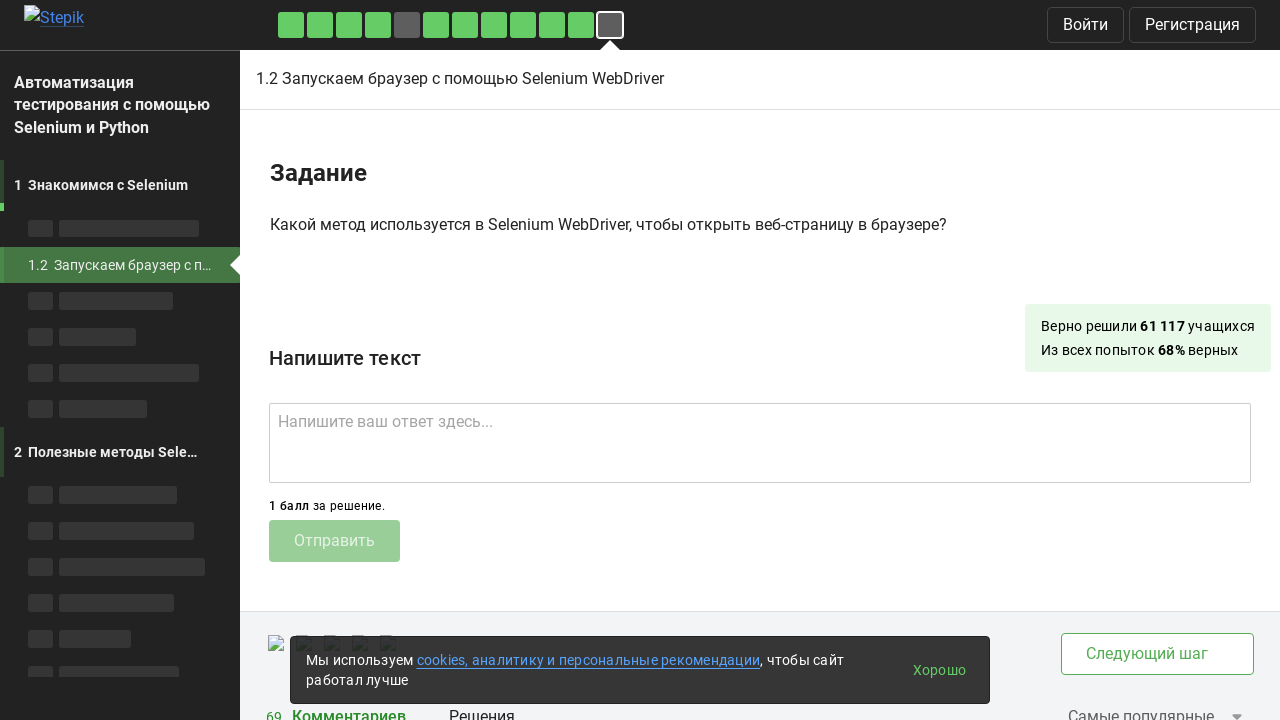

Filled textarea with answer 'get()' on .textarea
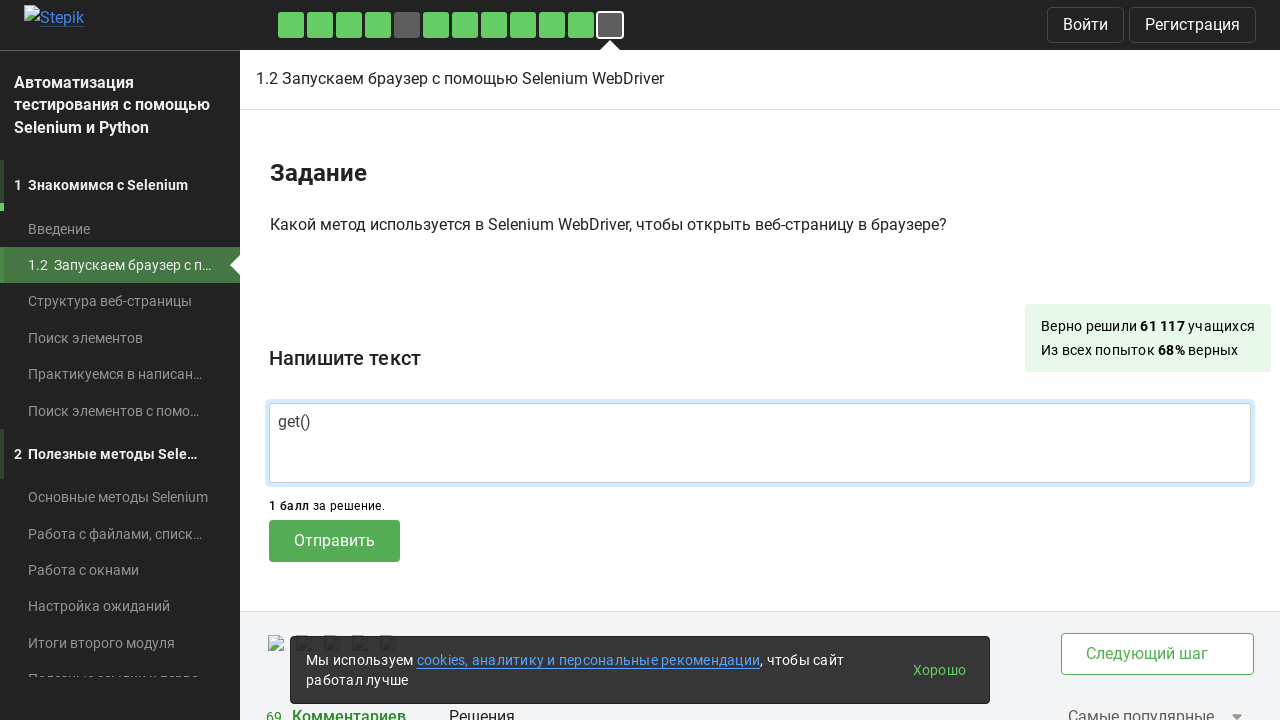

Clicked submit button to submit the solution at (334, 541) on .submit-submission
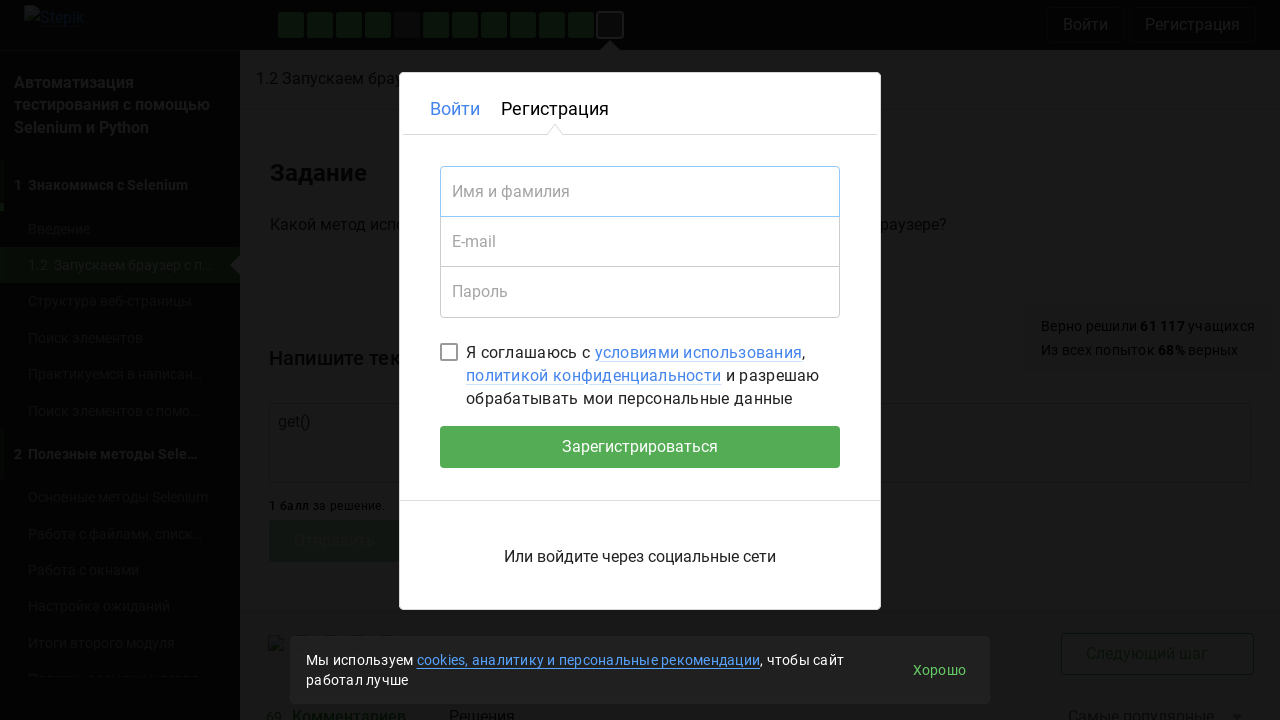

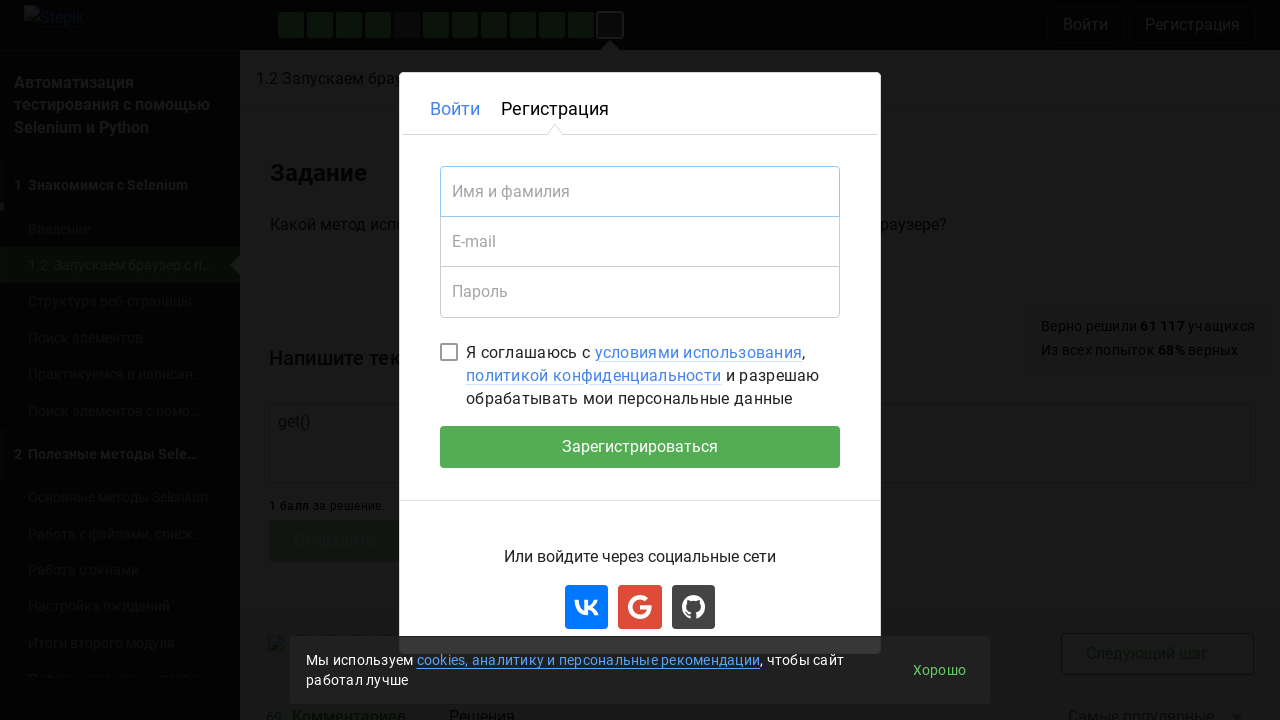